Tests registration form phone number validation with multiple invalid cases: too short, too long, contains text, and wrong prefix.

Starting URL: https://alada.vn/tai-khoan/dang-ky.html

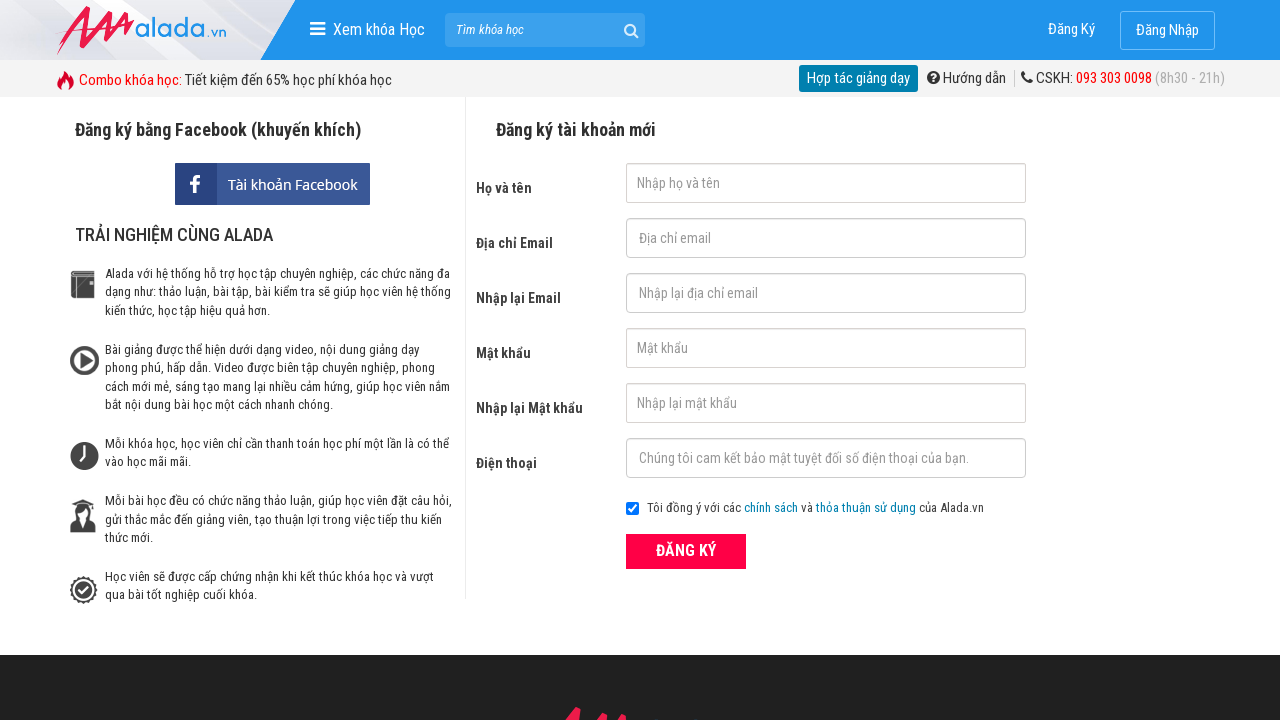

Filled first name field with 'Donald Trump' on input[name='txtFirstname']
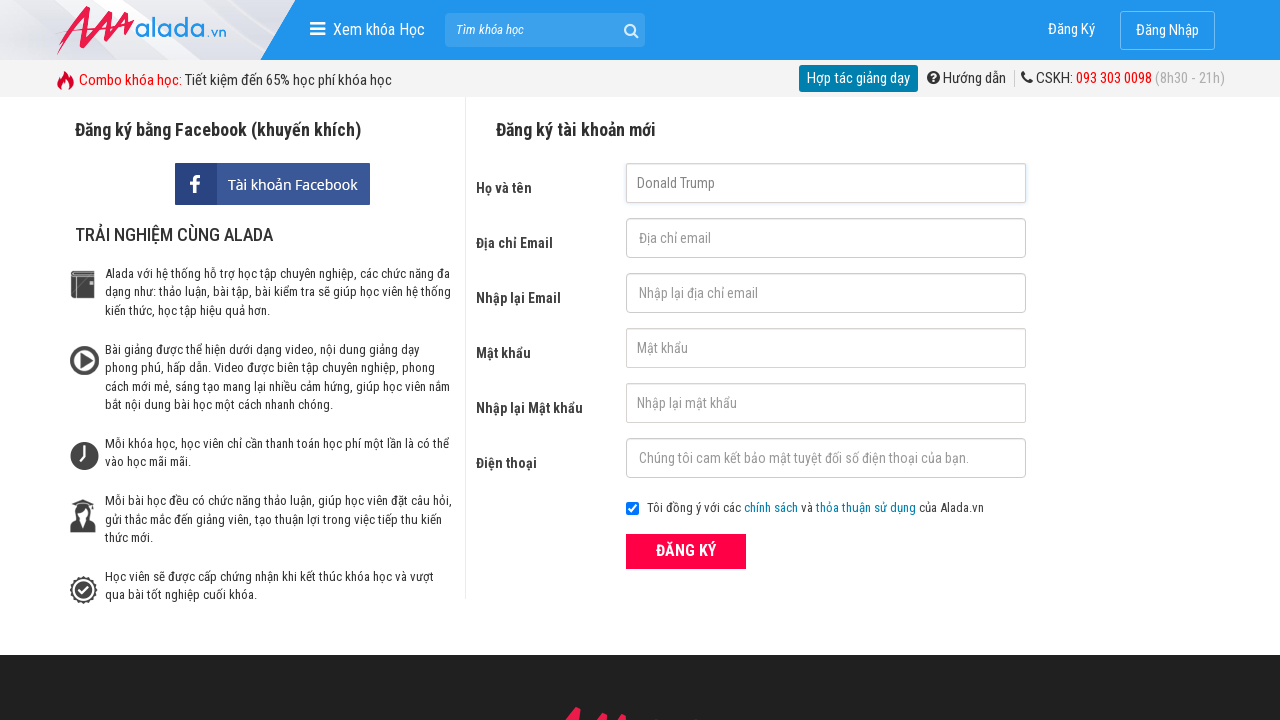

Filled email field with 'abc123@gmail.com' on input[name='txtEmail']
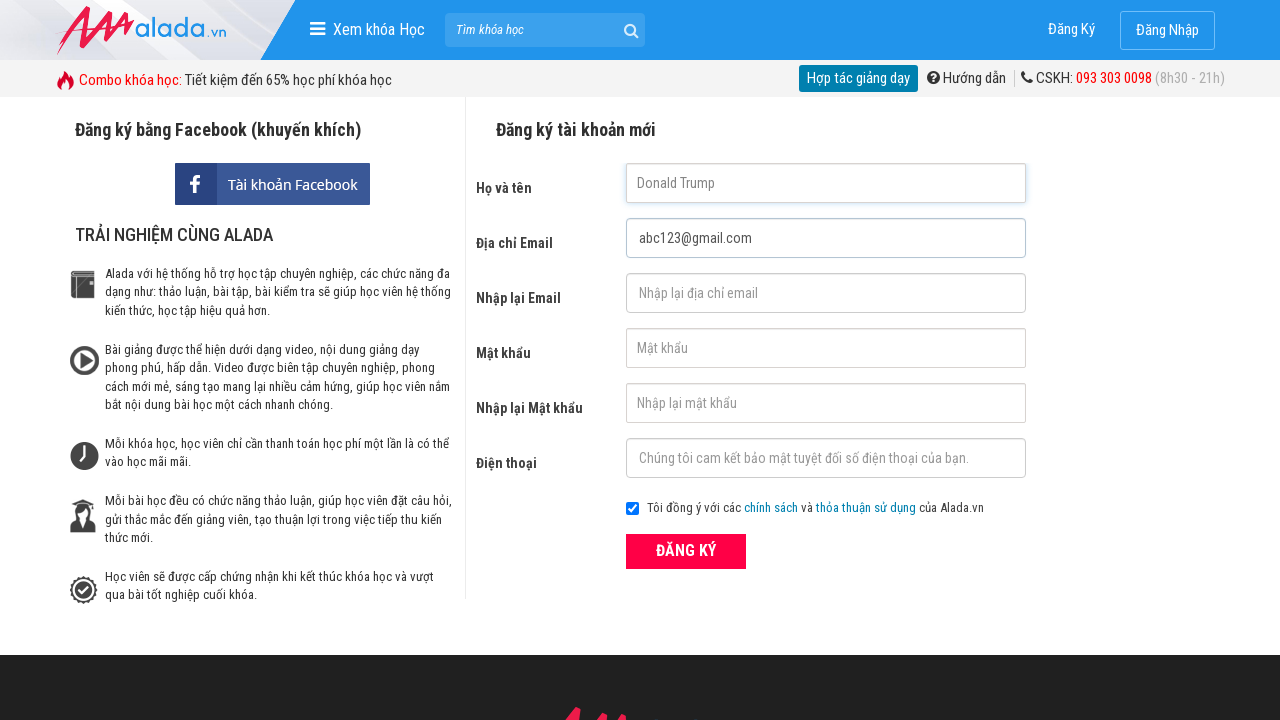

Filled confirm email field with 'abc123@gmail.com' on input[name='txtCEmail']
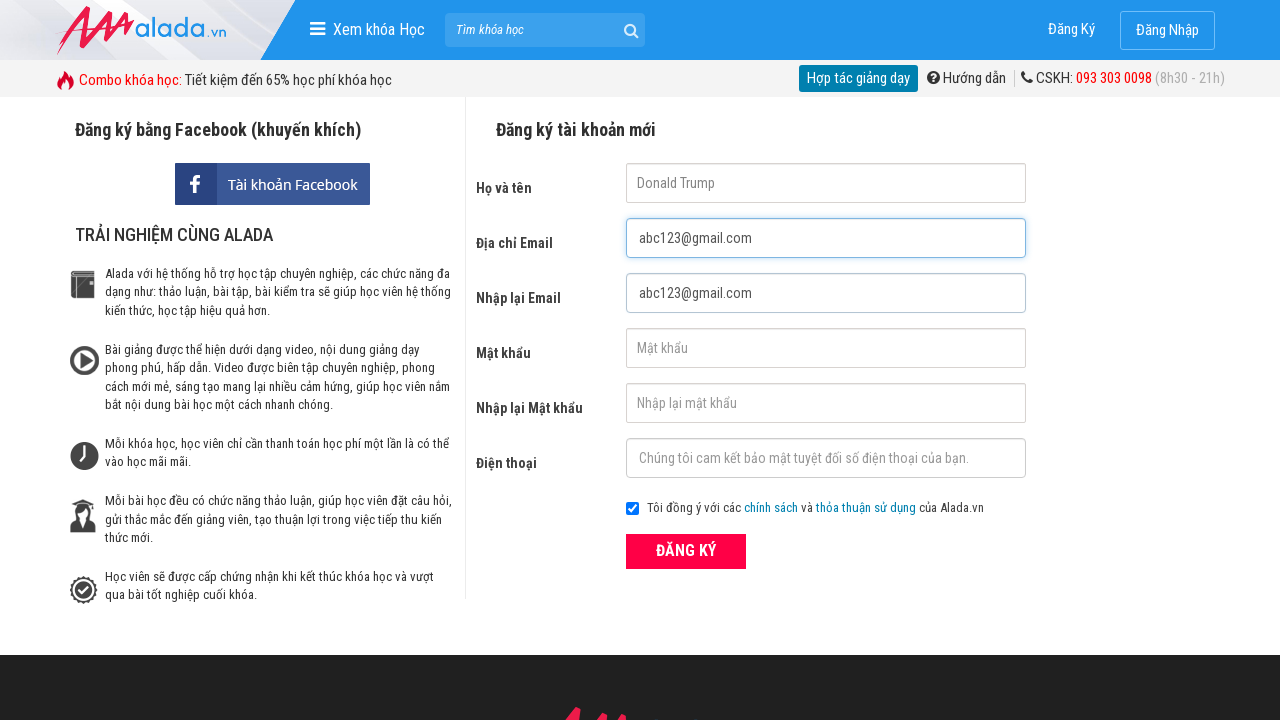

Filled password field with '123456' on input[name='txtPassword']
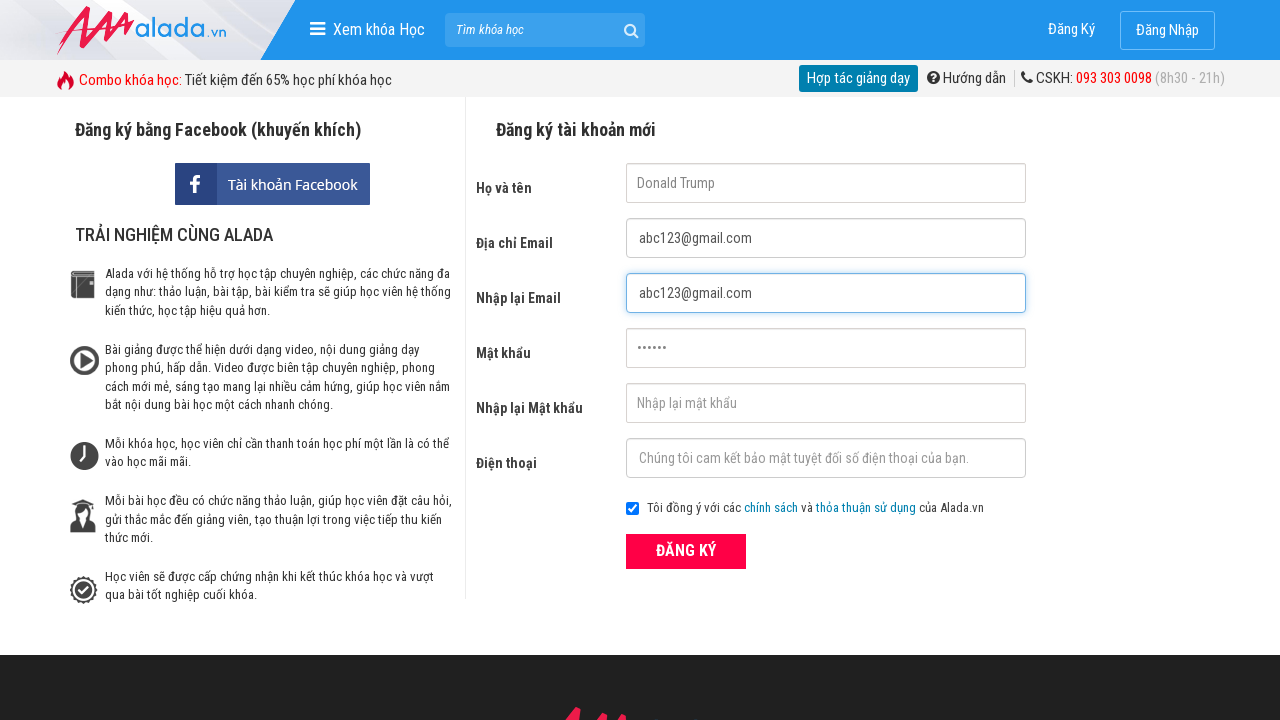

Filled confirm password field with '123456' on input[name='txtCPassword']
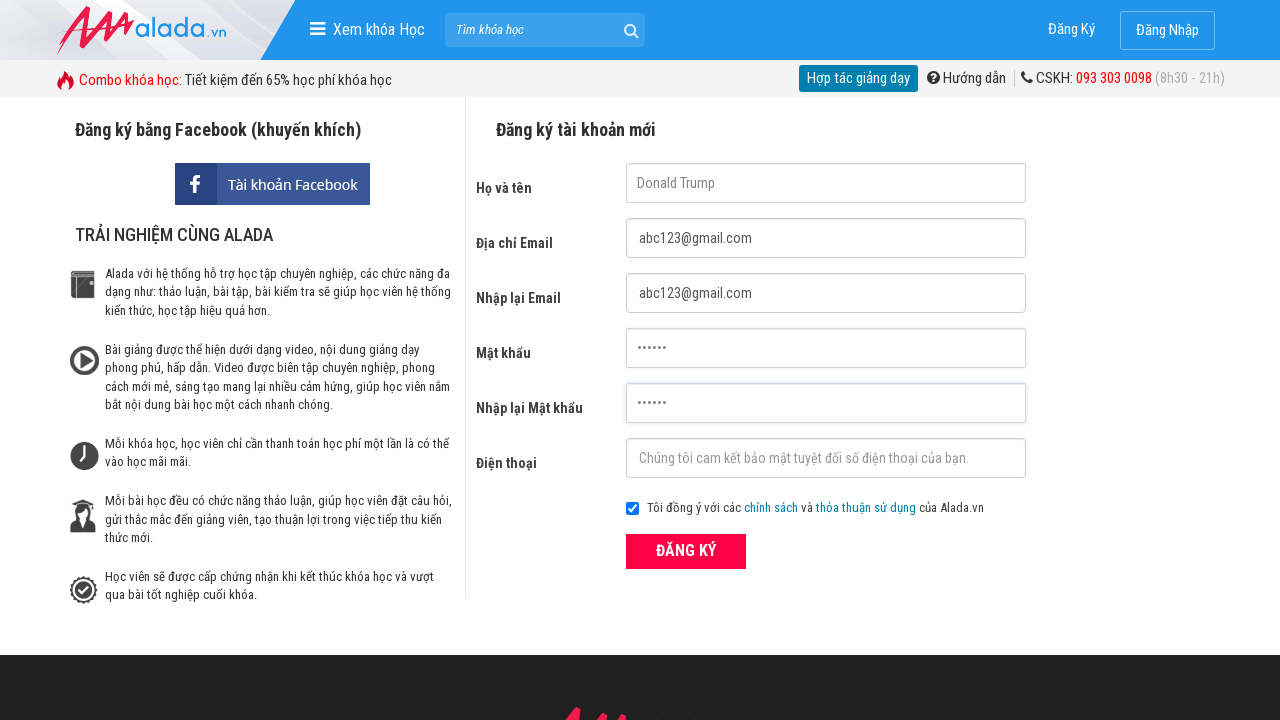

Filled phone field with '0912345' (less than 10 chars) for Case 1 on input[name='txtPhone']
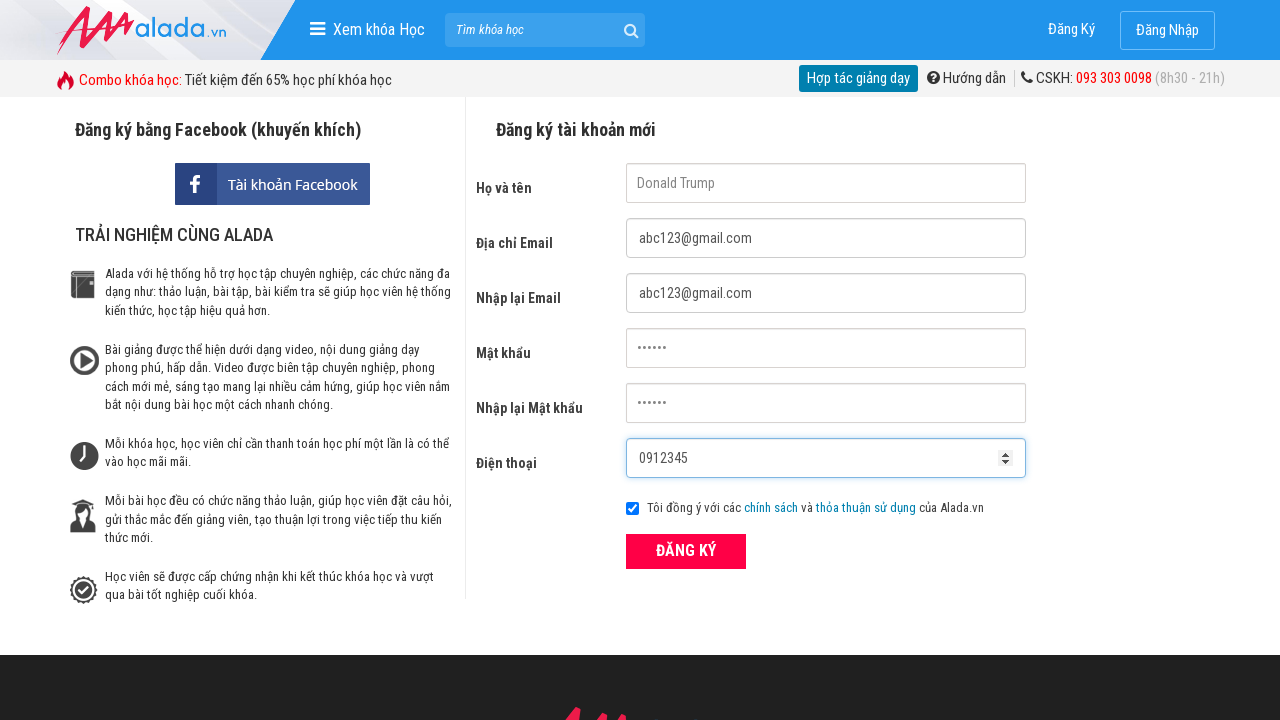

Clicked ĐĂNG KÝ button to submit registration with too short phone number at (686, 551) on xpath=//form[@id='frmLogin']//button[text()='ĐĂNG KÝ']
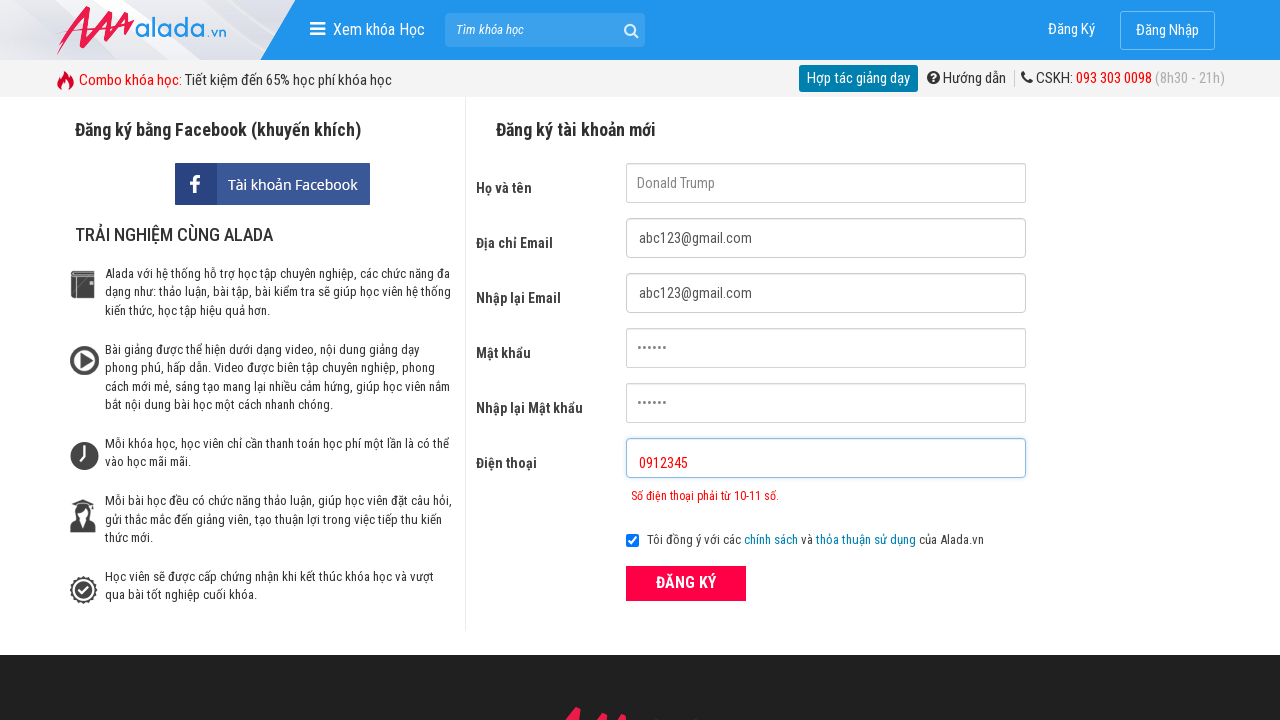

Phone error message appeared for too short phone number
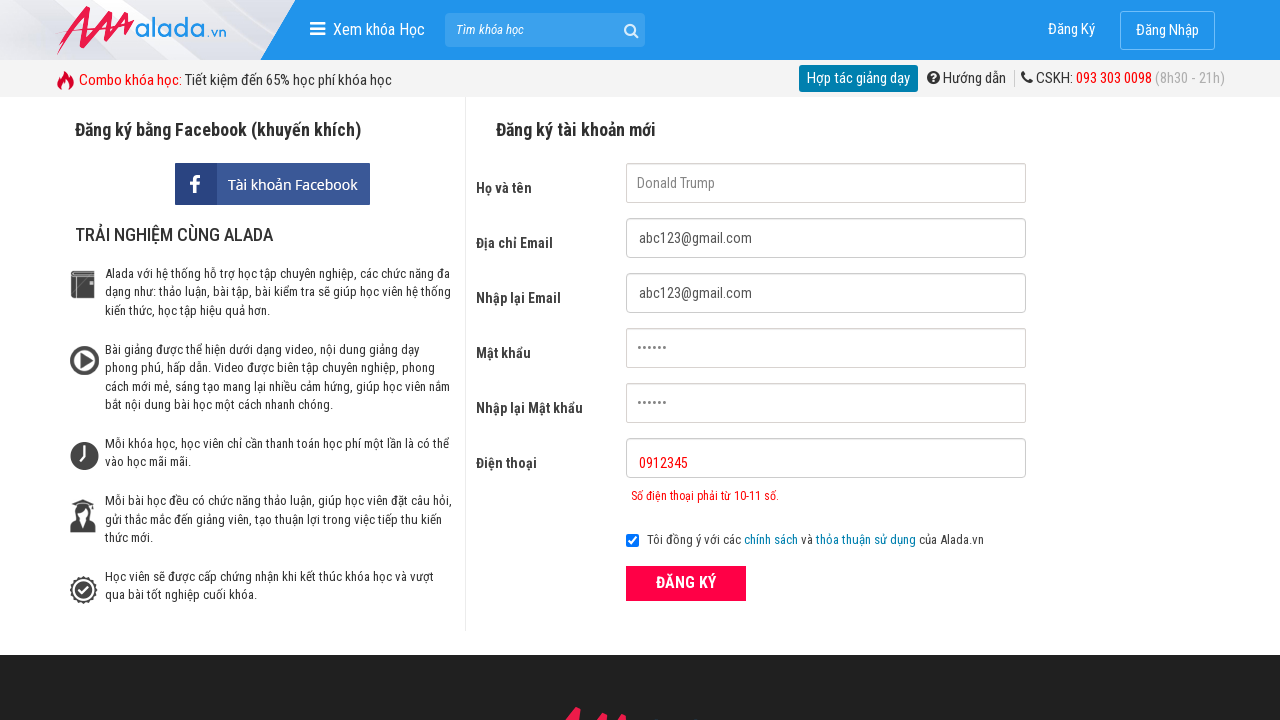

Cleared phone field for Case 2 on input[name='txtPhone']
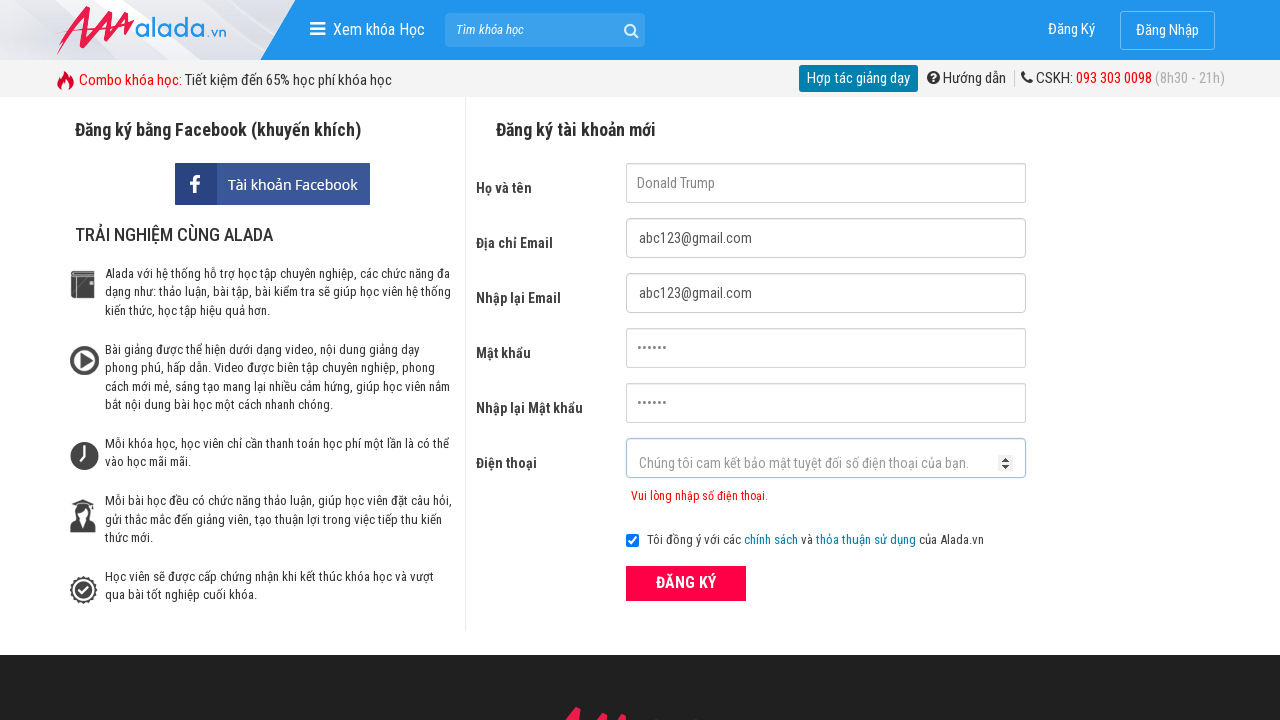

Filled phone field with '091234559886948' (more than 11 chars) for Case 2 on input[name='txtPhone']
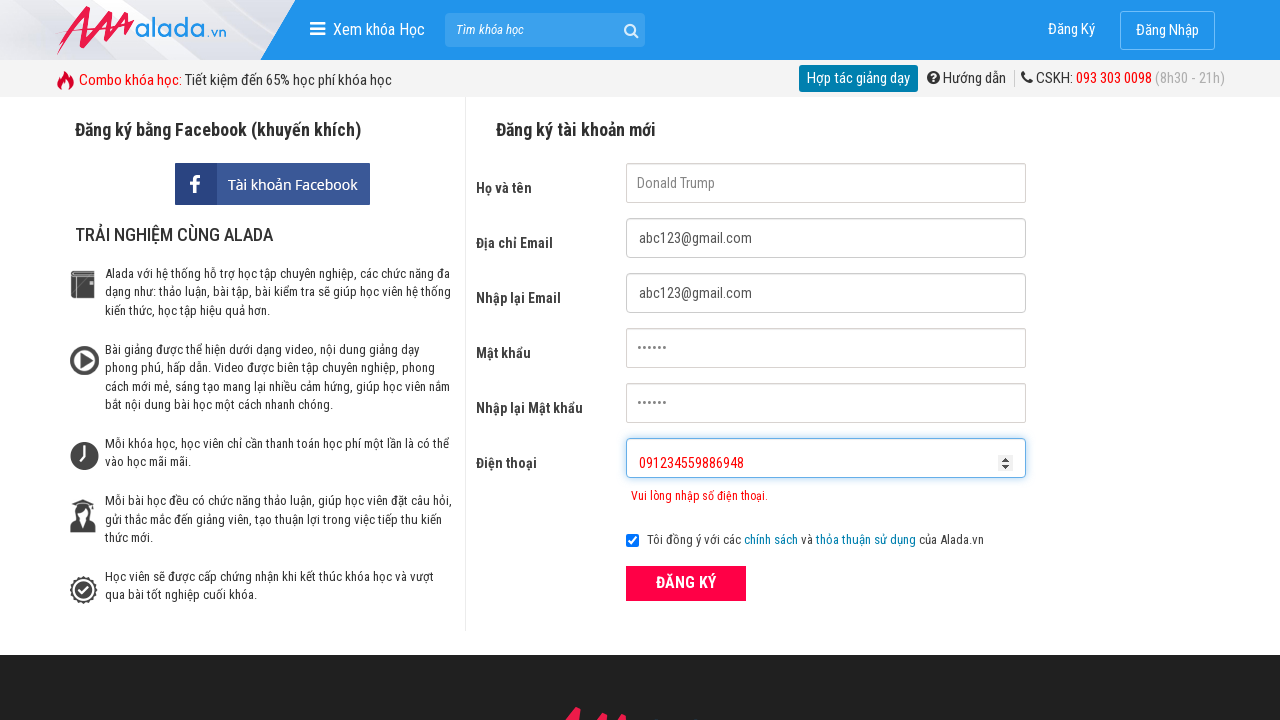

Clicked ĐĂNG KÝ button to submit registration with too long phone number at (686, 583) on xpath=//form[@id='frmLogin']//button[text()='ĐĂNG KÝ']
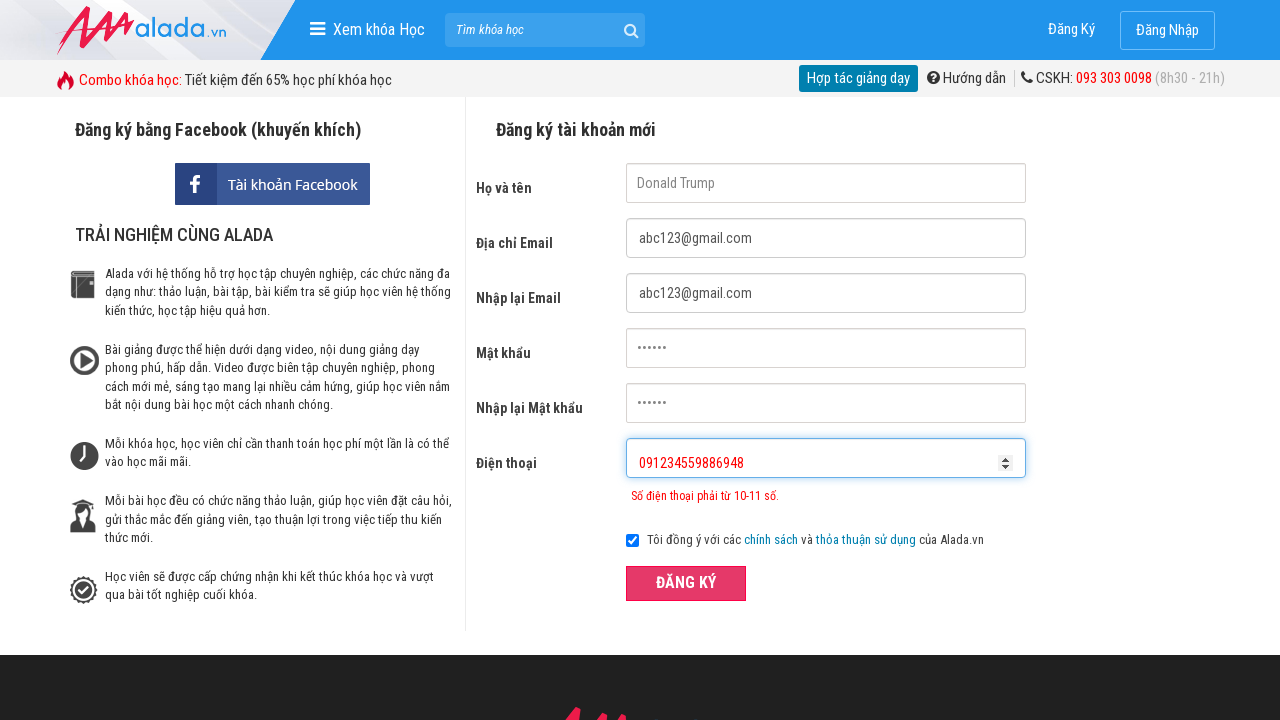

Cleared phone field for Case 3 on input[name='txtPhone']
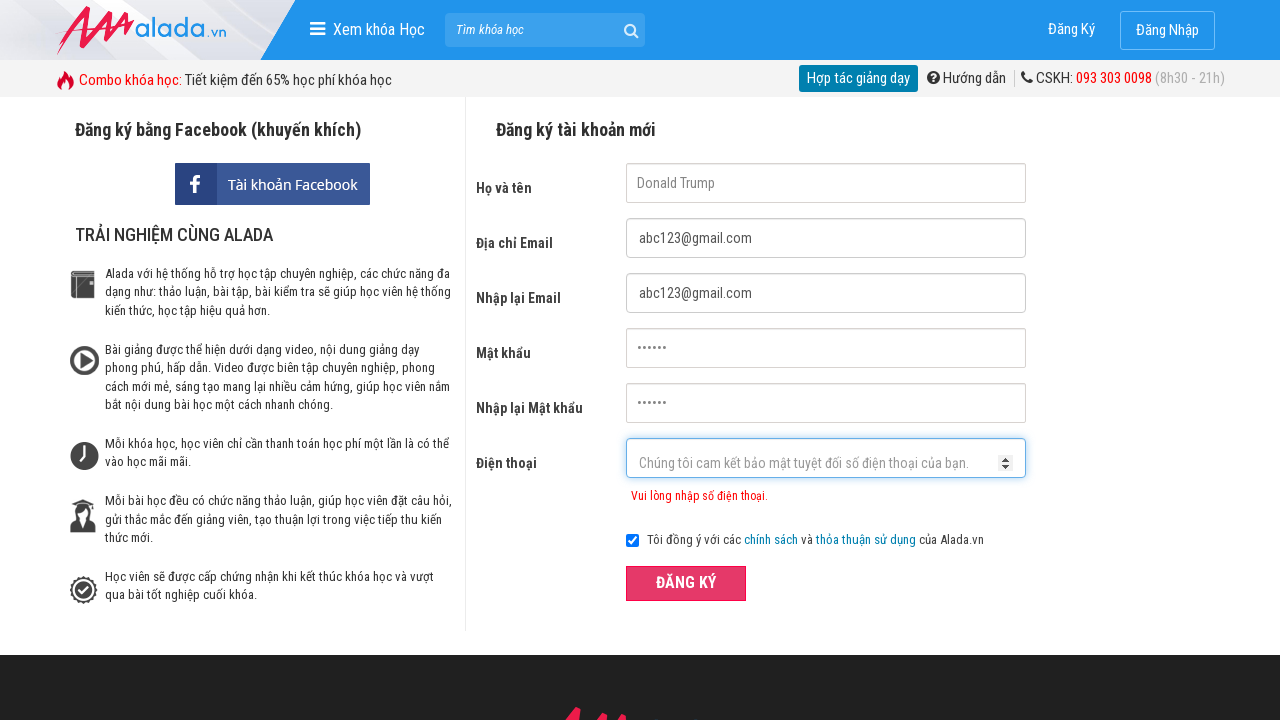

Filled phone field with '09123989e8' (contains letter 'e') for Case 3 on input[name='txtPhone']
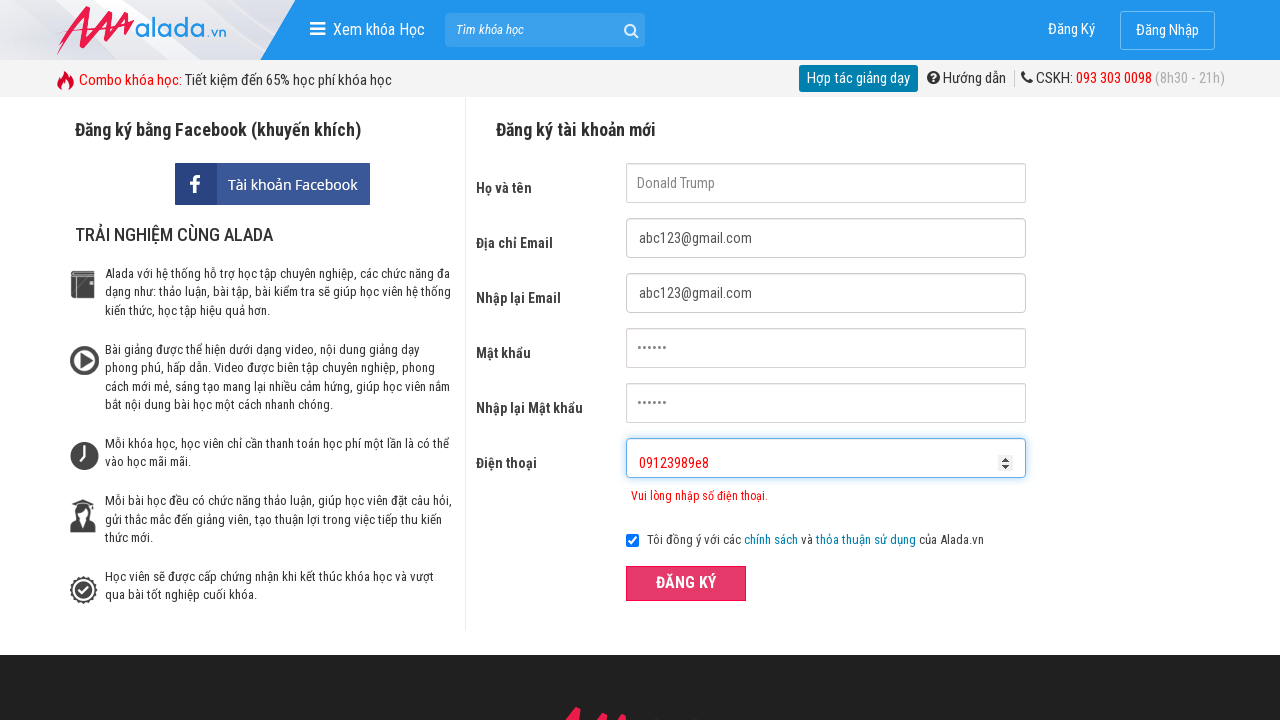

Clicked ĐĂNG KÝ button to submit registration with phone containing text at (686, 583) on xpath=//form[@id='frmLogin']//button[text()='ĐĂNG KÝ']
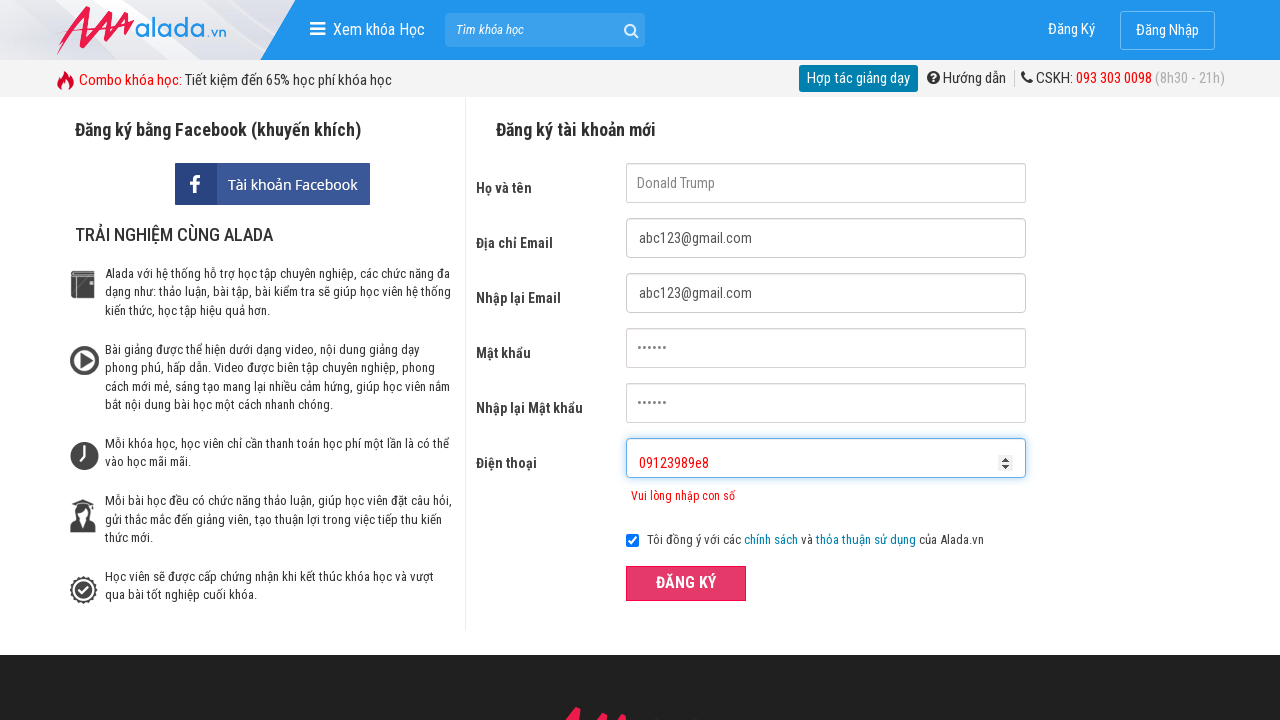

Cleared phone field for Case 4 on input[name='txtPhone']
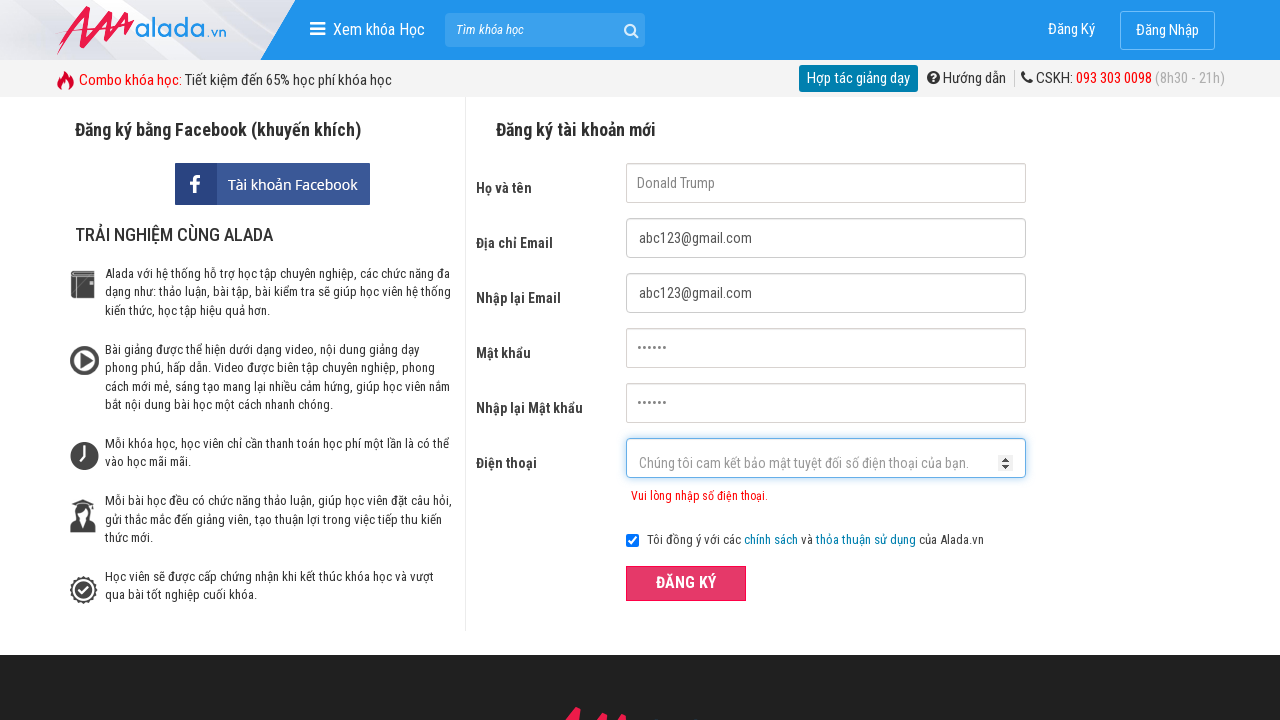

Filled phone field with '91239898' (missing valid prefix) for Case 4 on input[name='txtPhone']
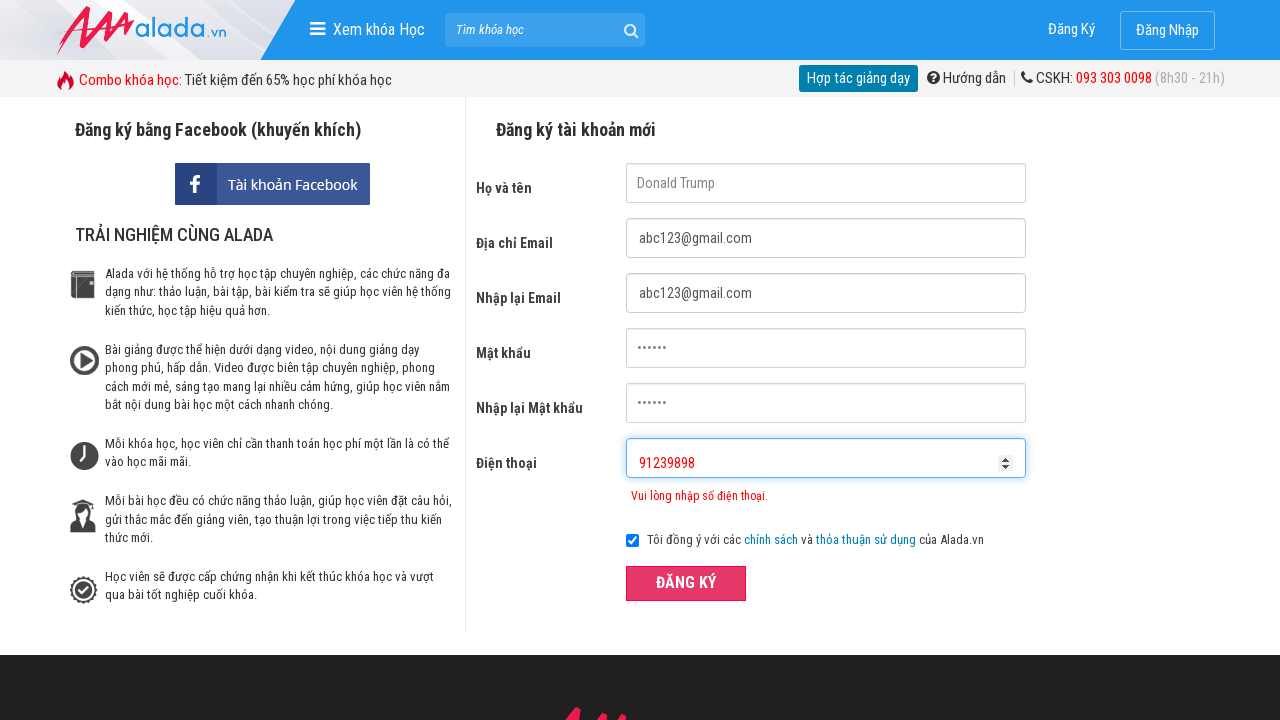

Clicked ĐĂNG KÝ button to submit registration with invalid phone prefix at (686, 583) on xpath=//form[@id='frmLogin']//button[text()='ĐĂNG KÝ']
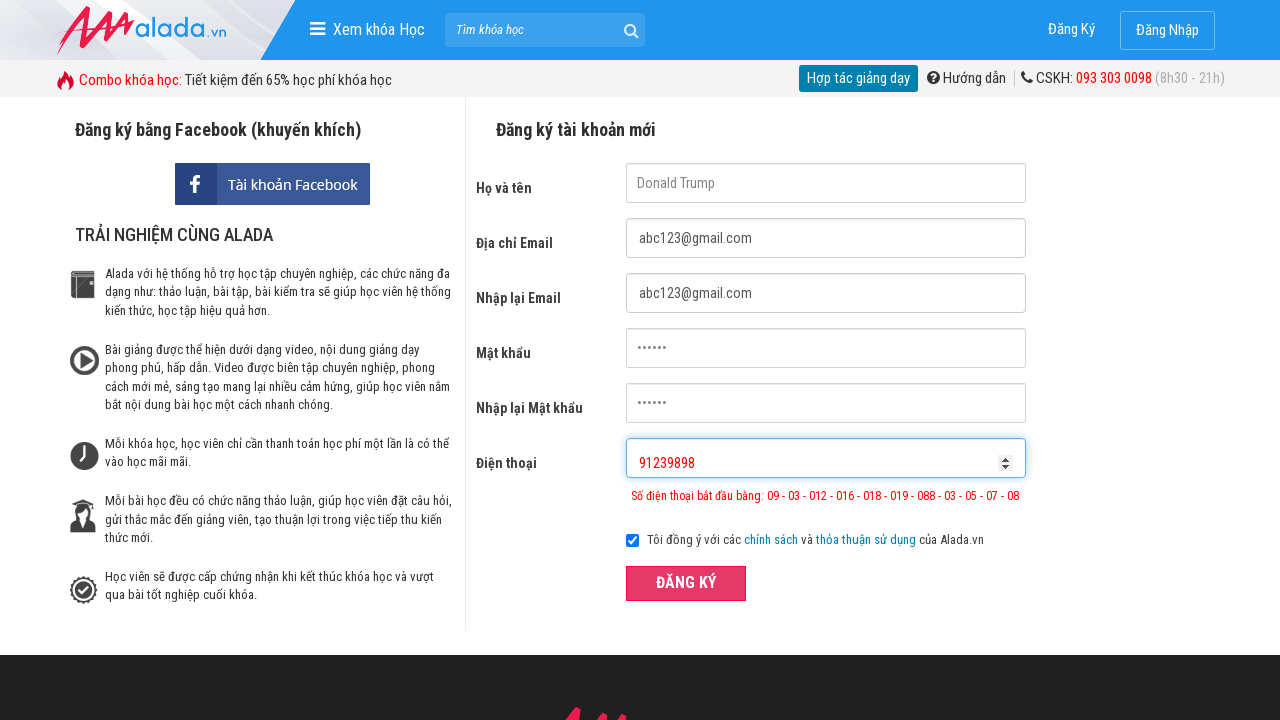

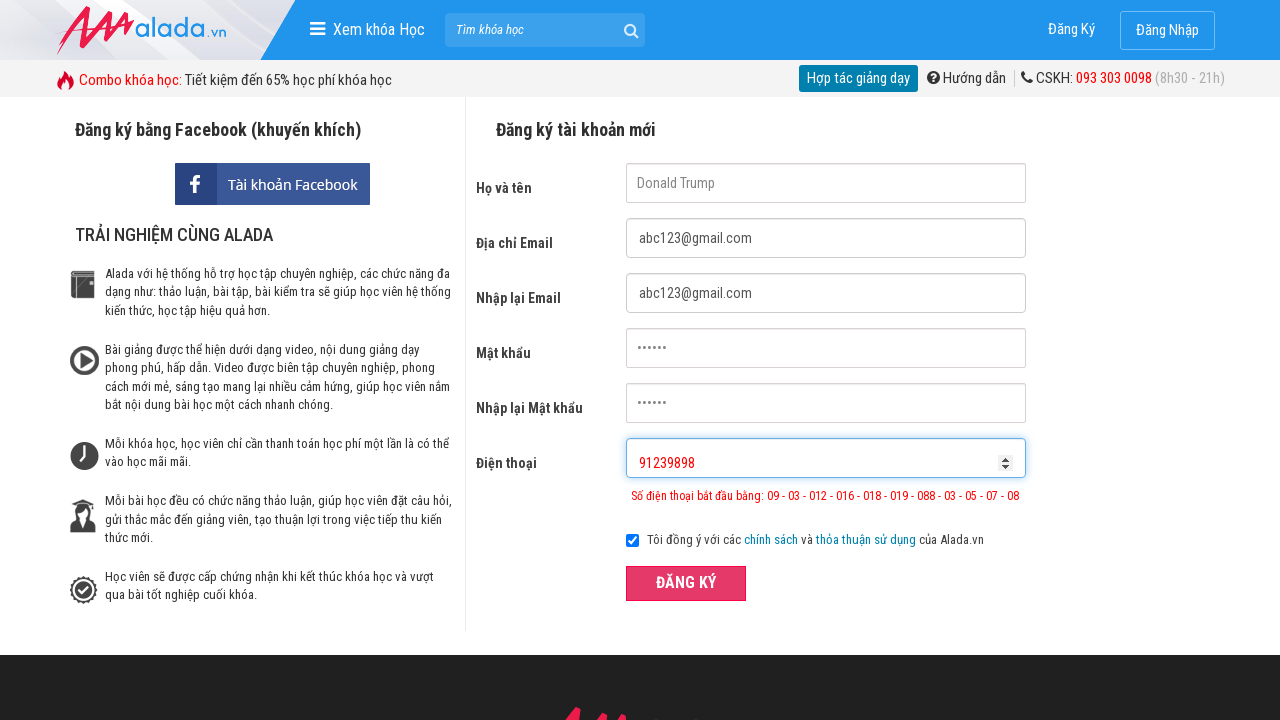